Fills the current address textarea in a text box form

Starting URL: https://demoqa.com/text-box

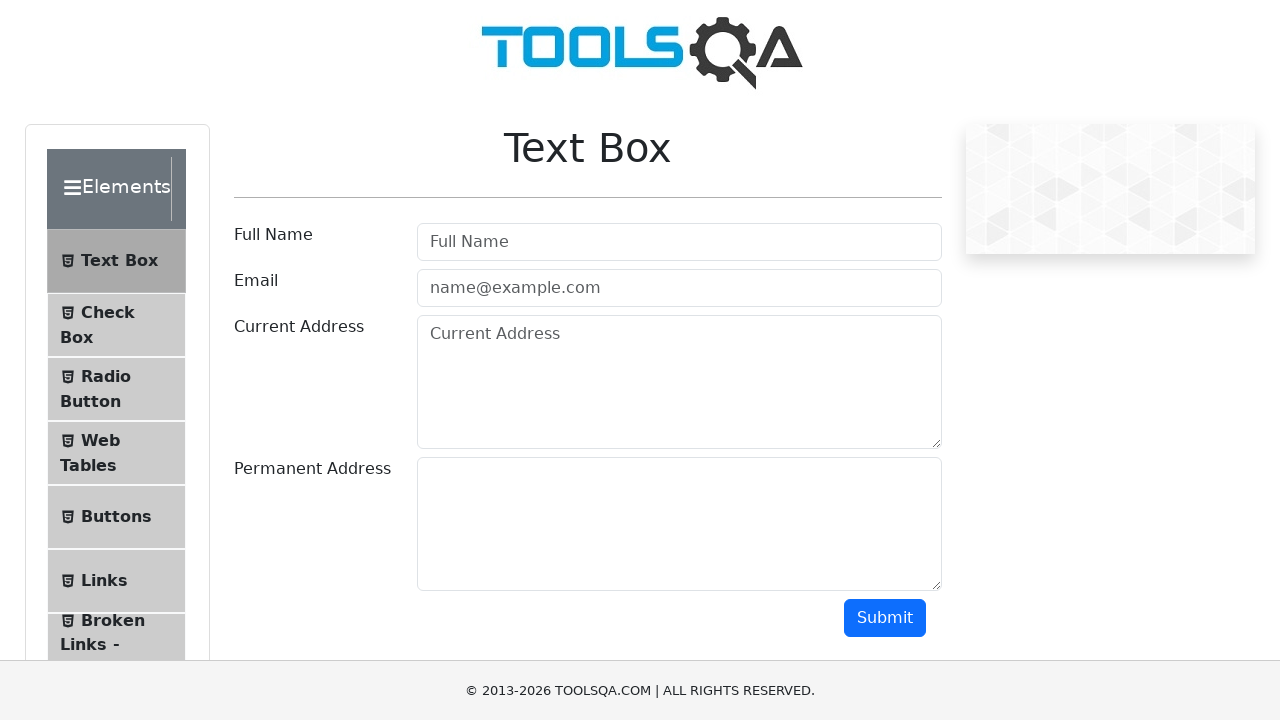

Filled current address textarea with 'Made In haste but with love' on #currentAddress
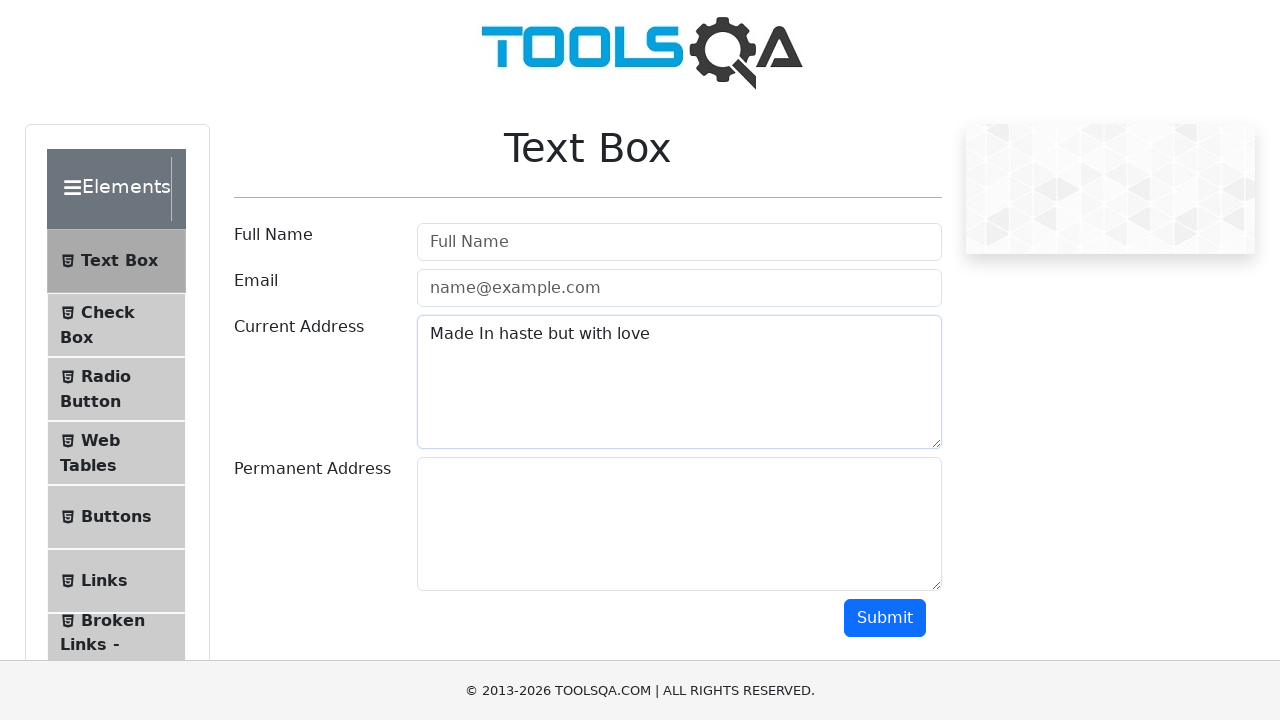

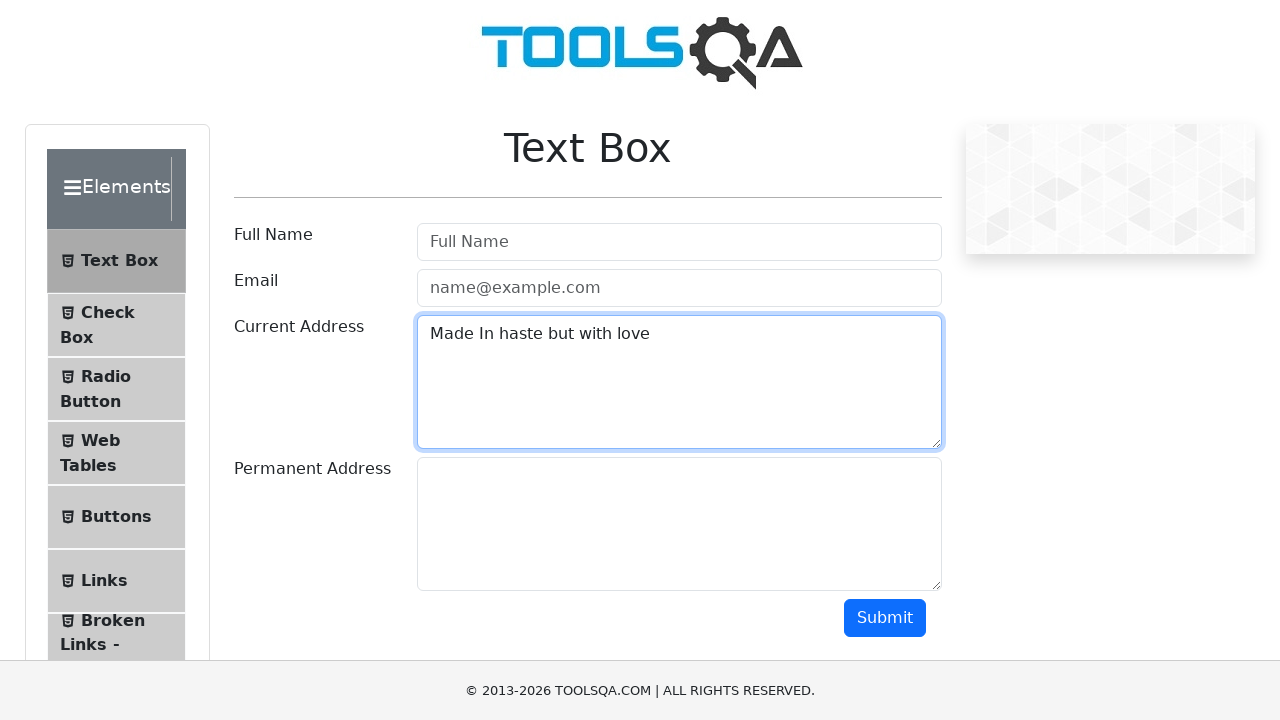